Navigates to example.com and clicks on the first link element on the page

Starting URL: https://example.com

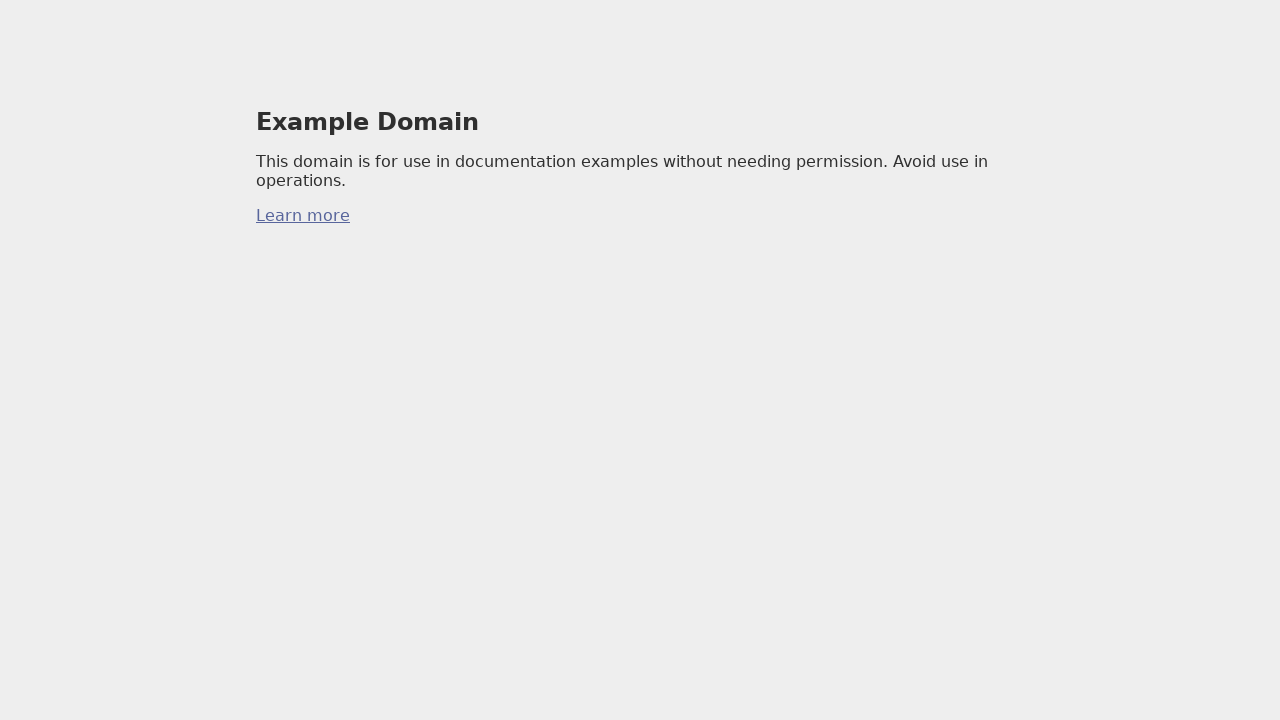

Navigated to https://example.com
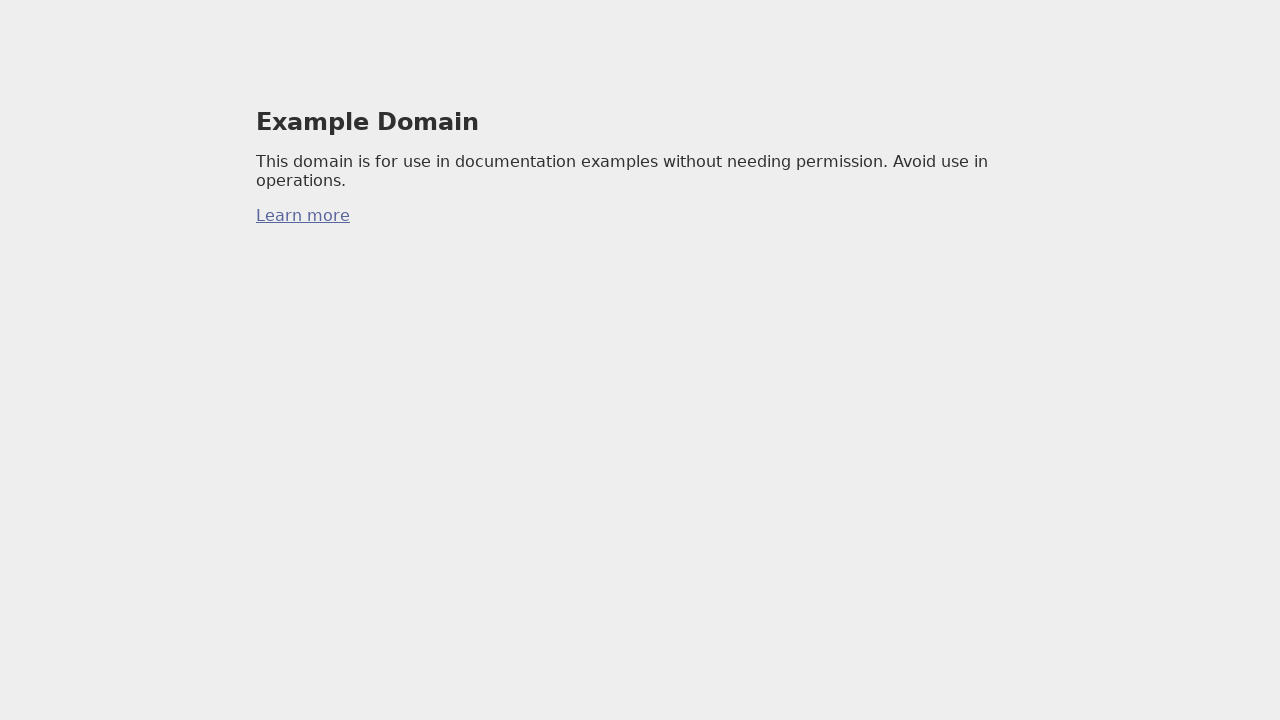

Located first link element on the page
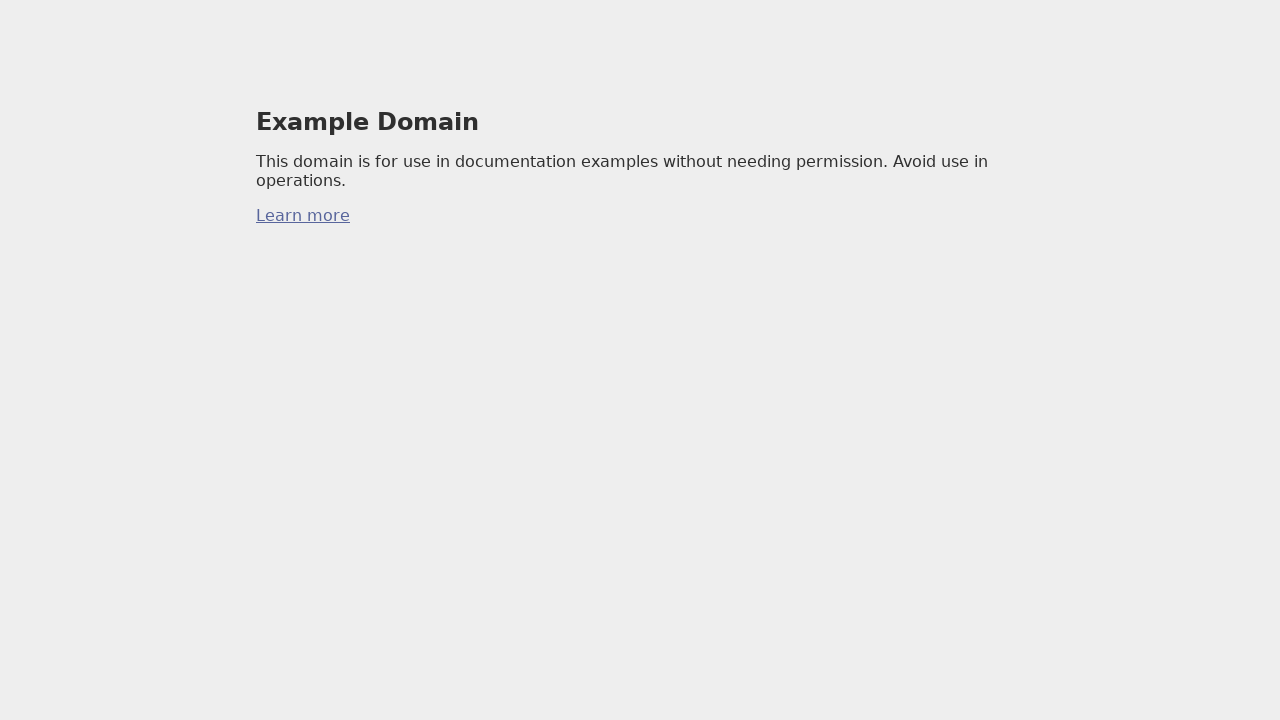

Clicked the first link element
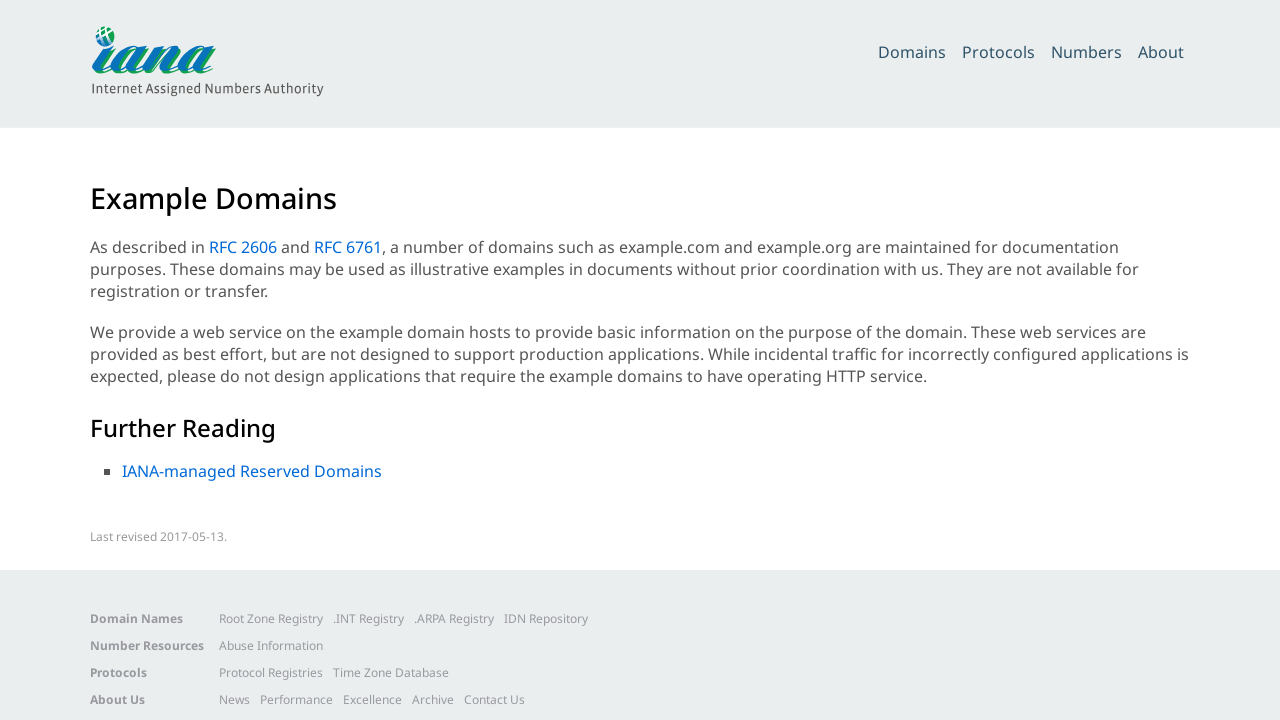

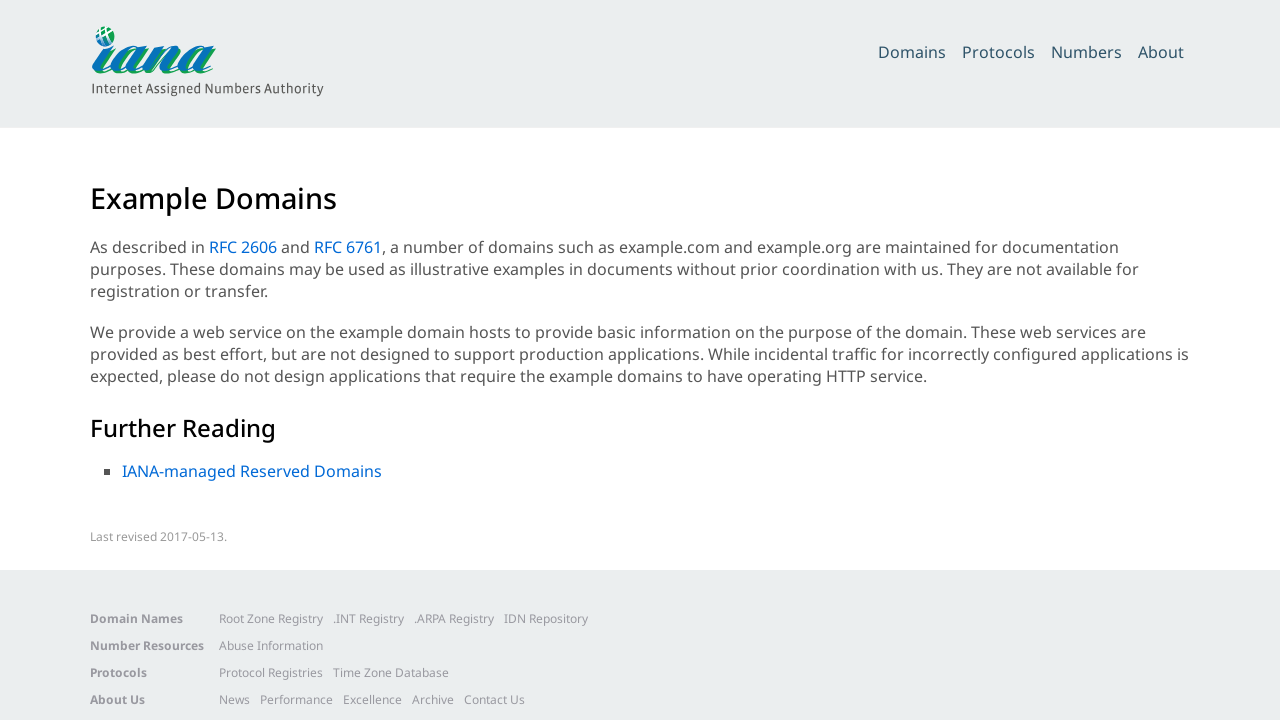